Tests a data types form by filling all fields except zip code, submitting the form, and verifying that the zip code field shows an error (alert-danger) while all other filled fields show success (alert-success).

Starting URL: https://bonigarcia.dev/selenium-webdriver-java/data-types.html

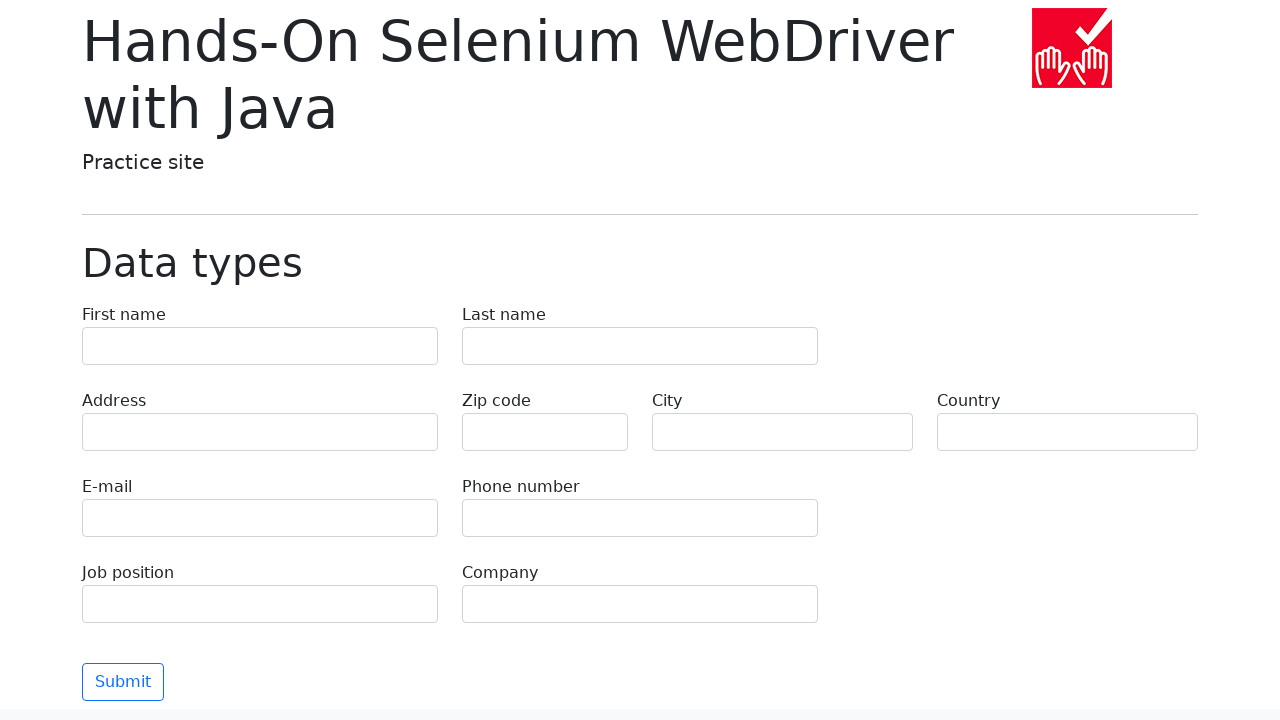

Filled first name field with 'Иван' on input[name='first-name']
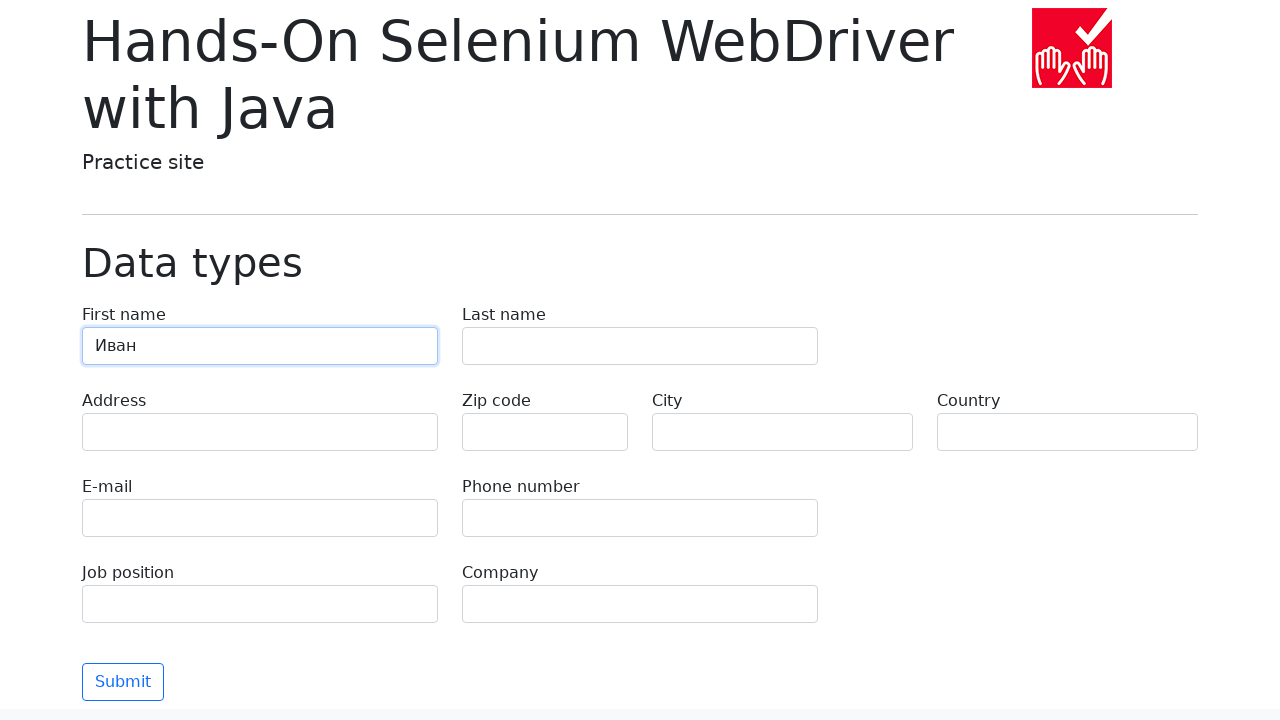

Filled last name field with 'Петров' on input[name='last-name']
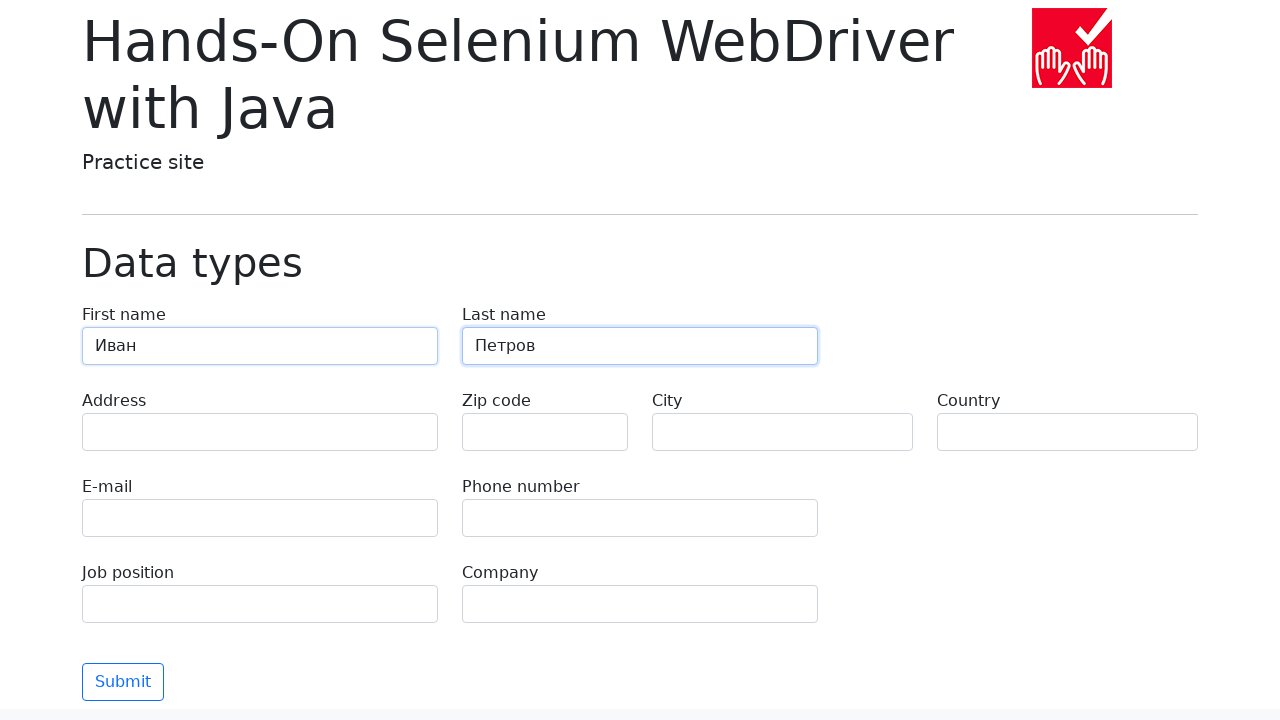

Filled address field with 'Ленина, 55-3' on input[name='address']
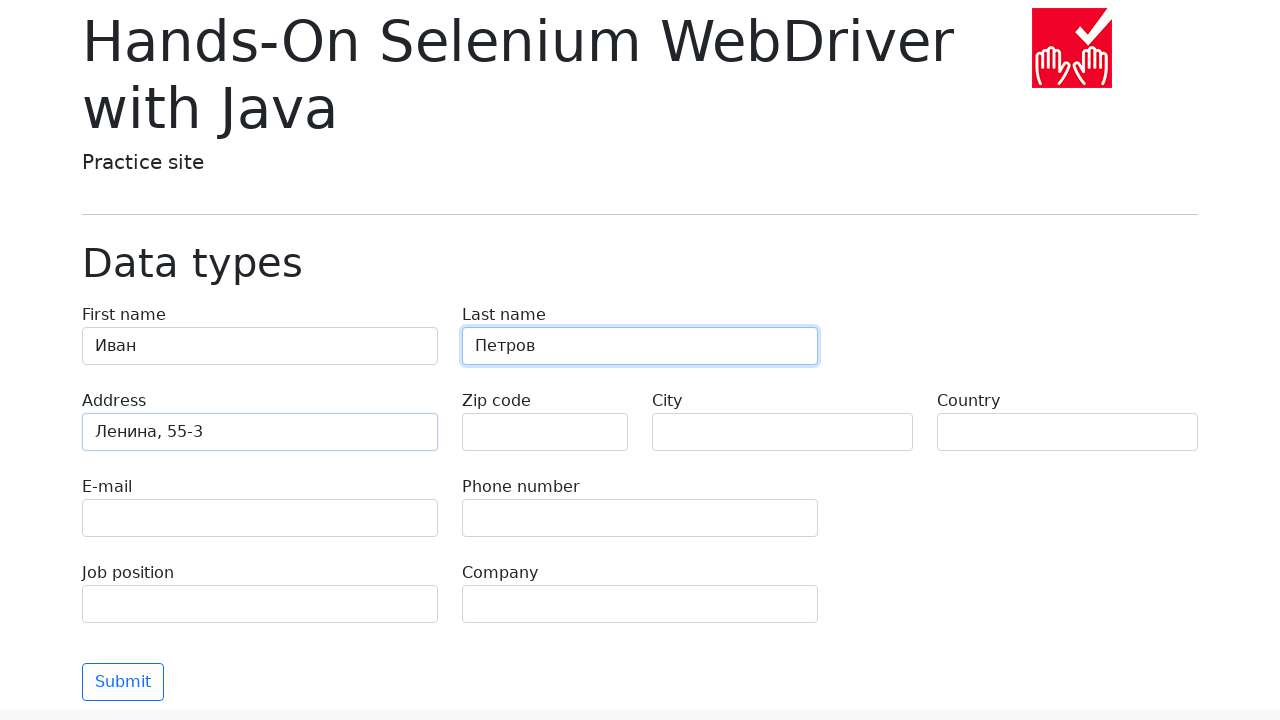

Filled email field with 'test@skypro.com' on input[name='e-mail']
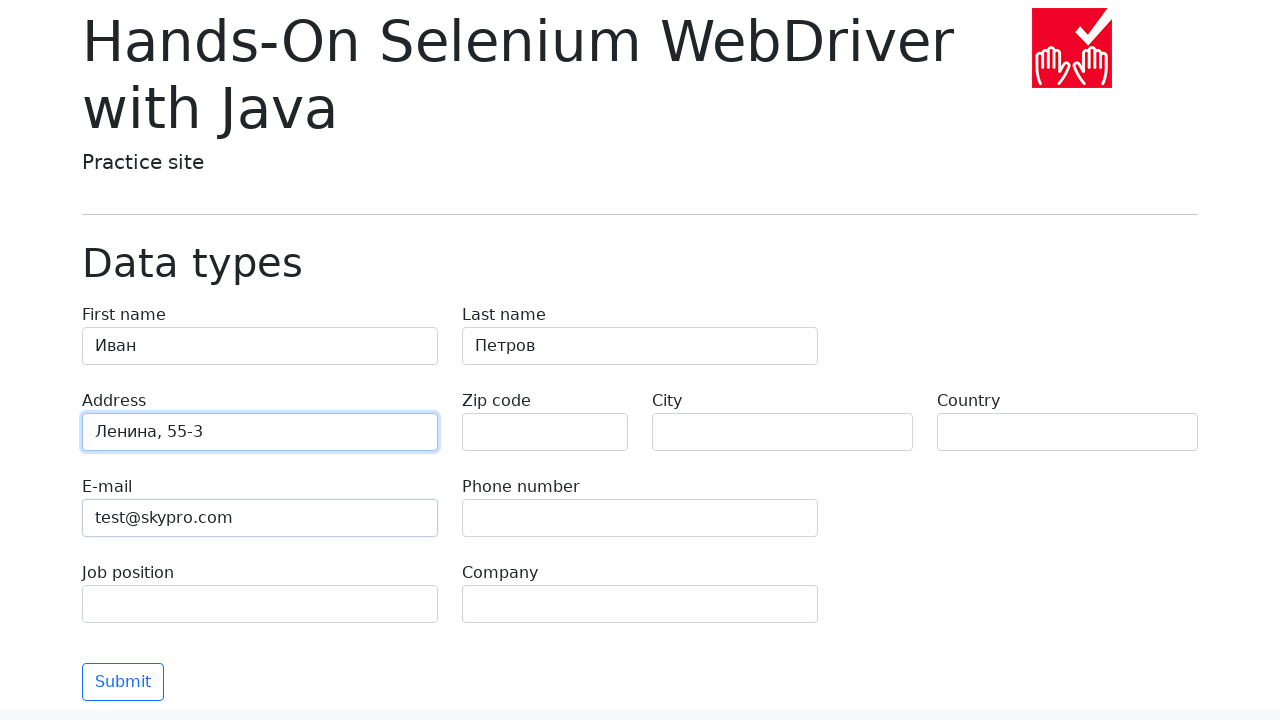

Filled phone field with '+7985899998787' on input[name='phone']
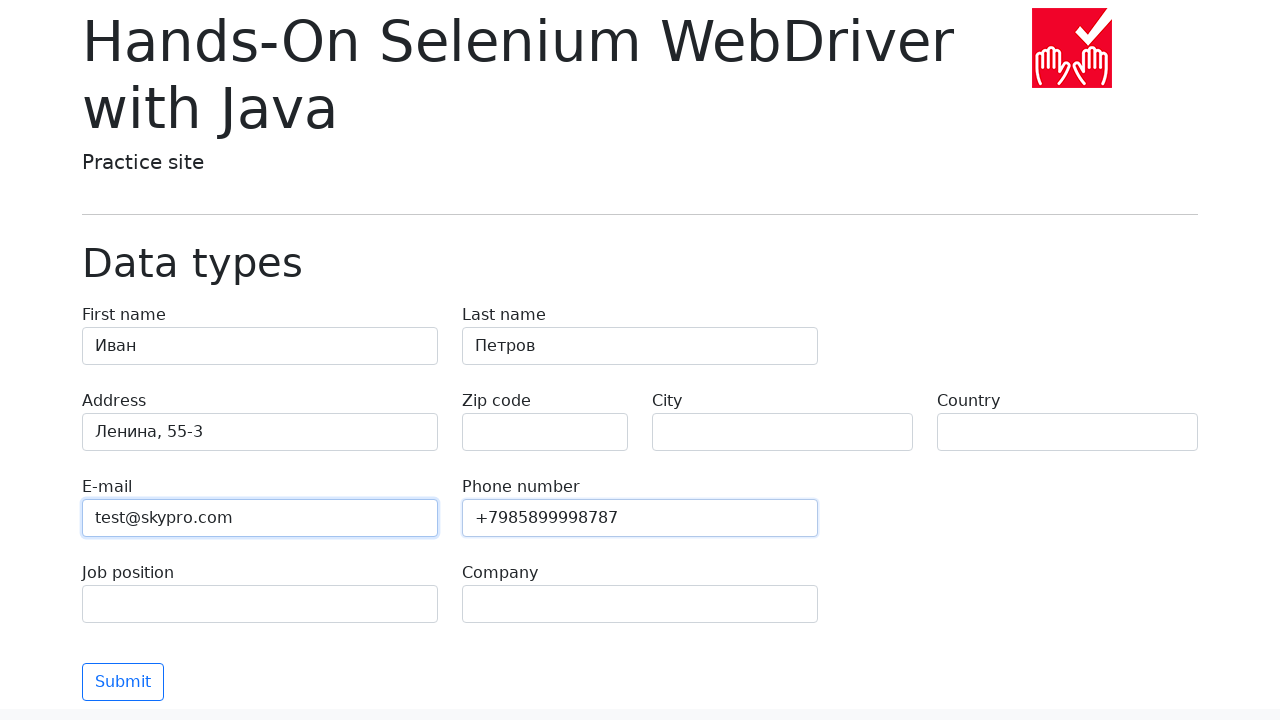

Filled city field with 'Москва' on input[name='city']
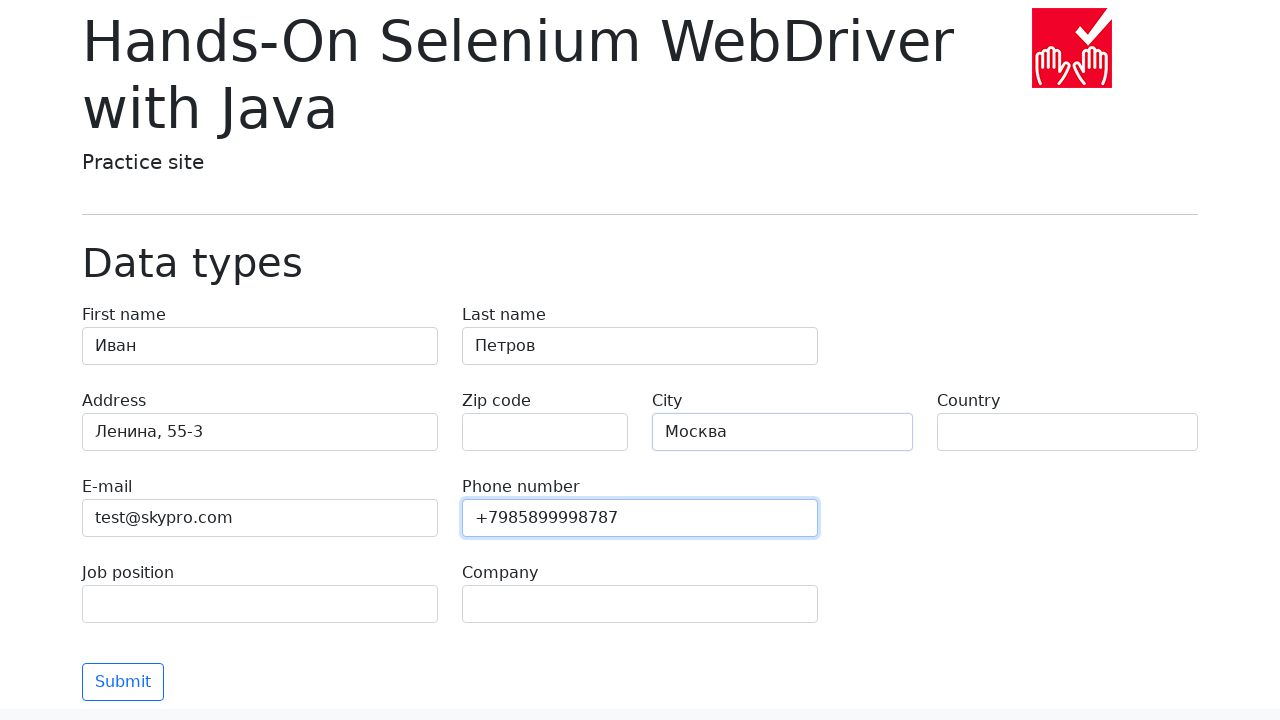

Filled country field with 'Россия' on input[name='country']
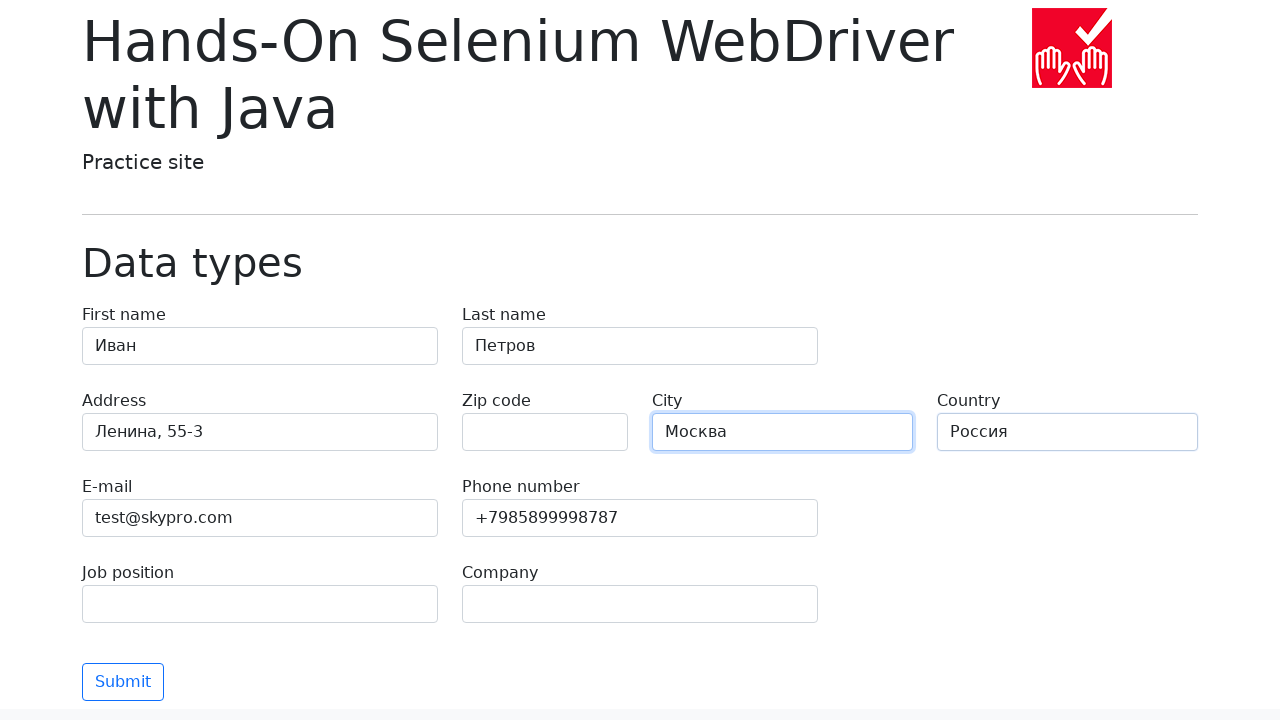

Filled job position field with 'QA' on input[name='job-position']
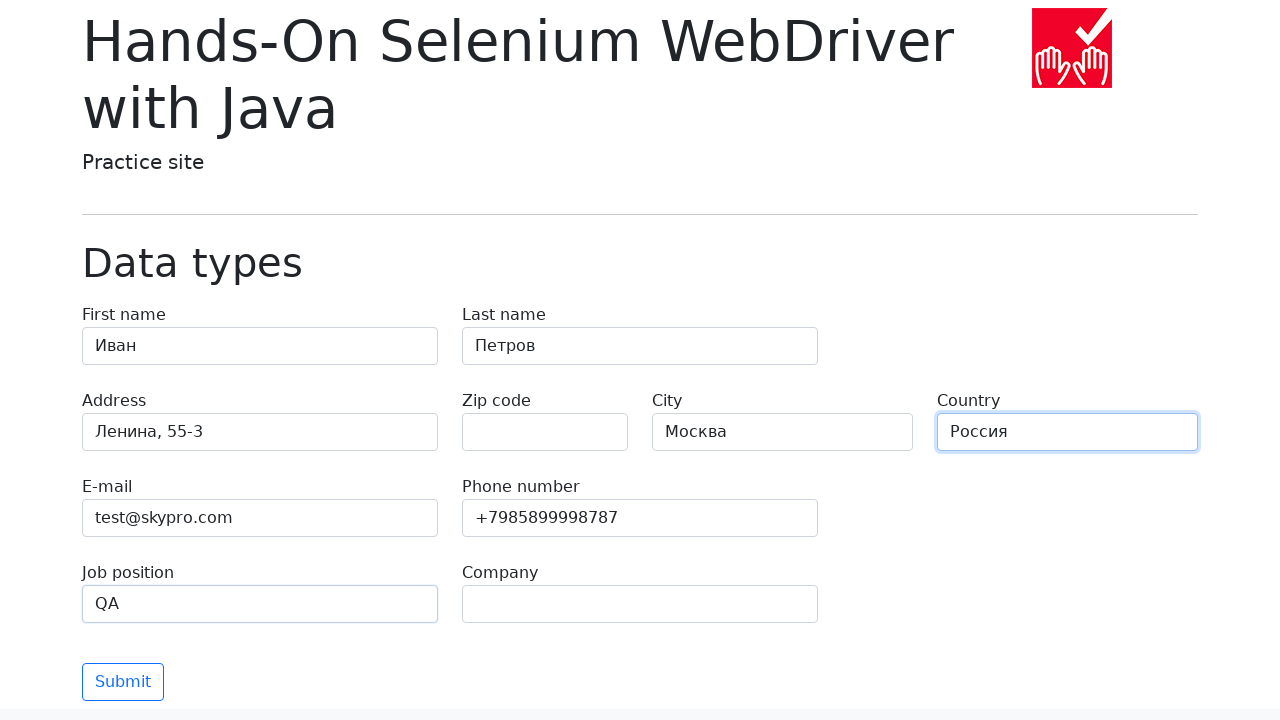

Filled company field with 'SkyPro' on input[name='company']
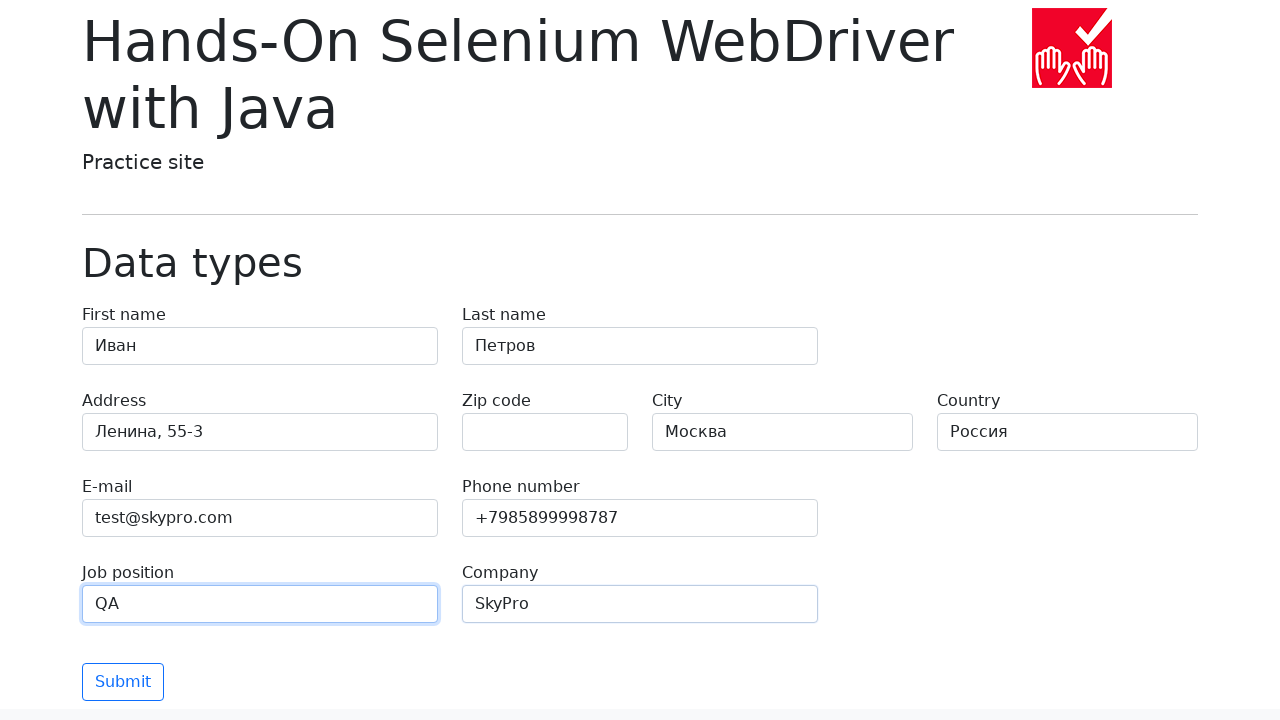

Clicked submit button to submit the form at (123, 682) on button[type='submit']
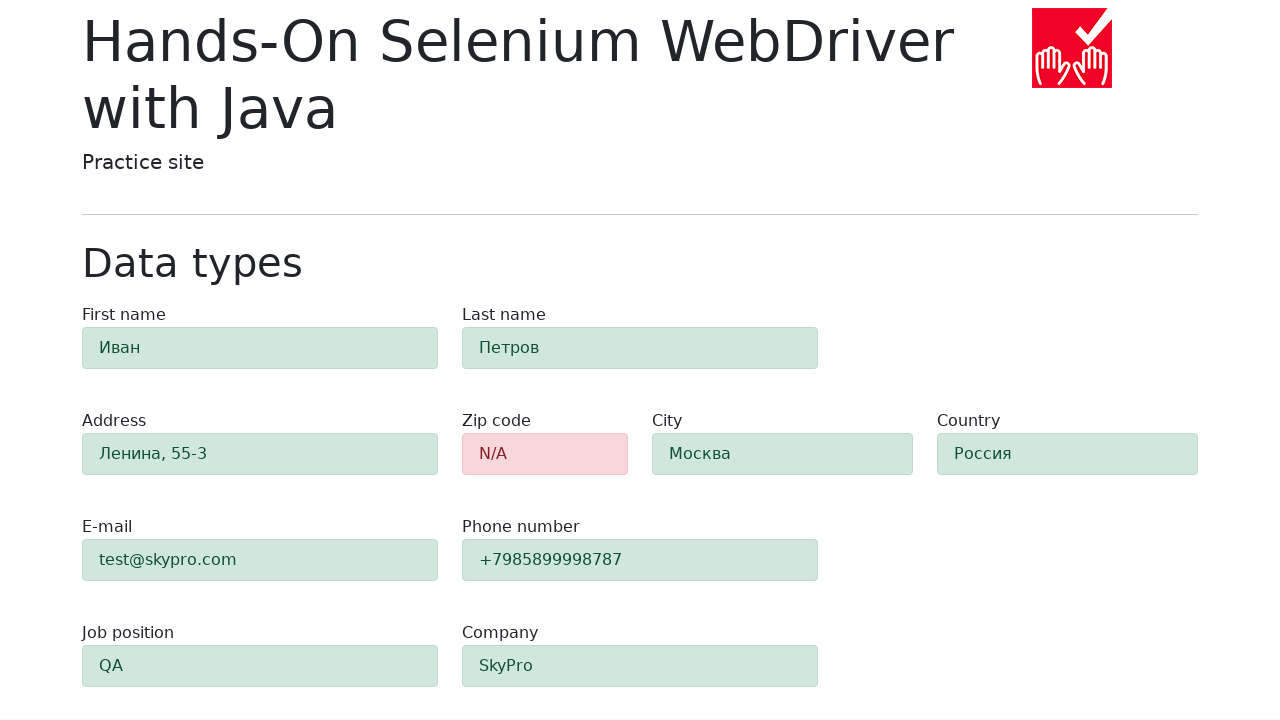

Form validation results loaded and zip-code element is visible
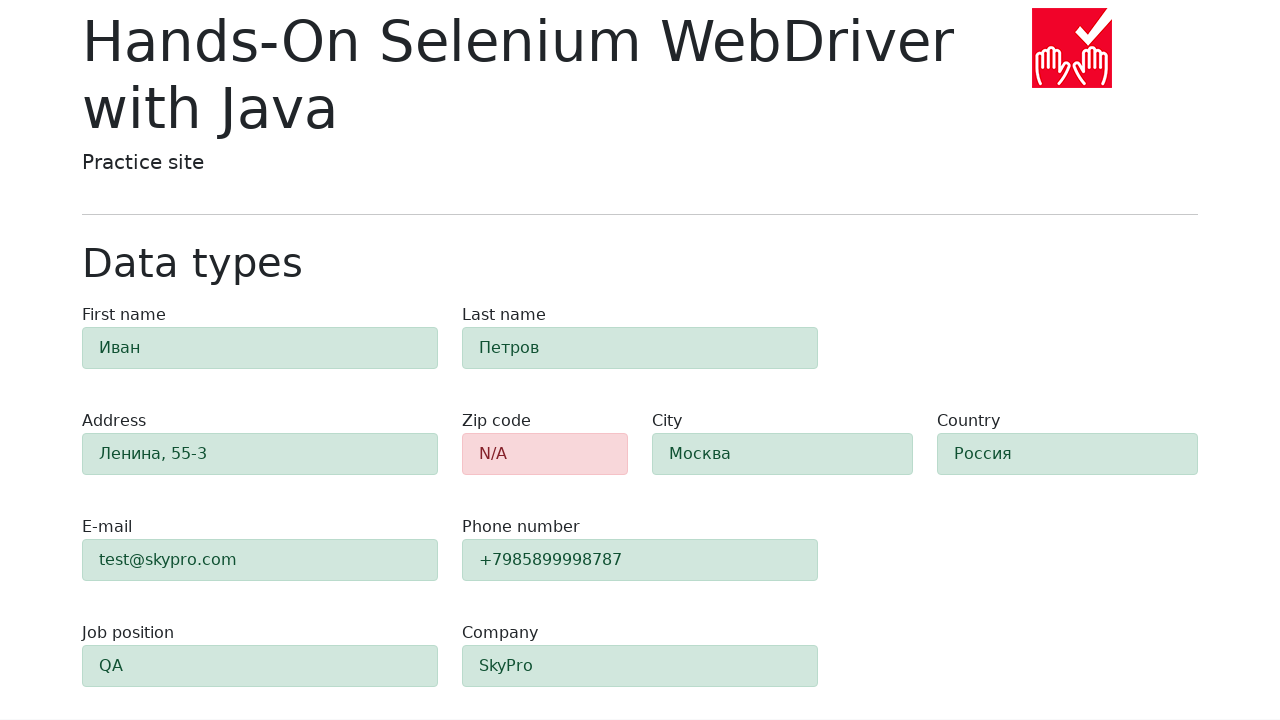

Retrieved class attribute from zip-code field
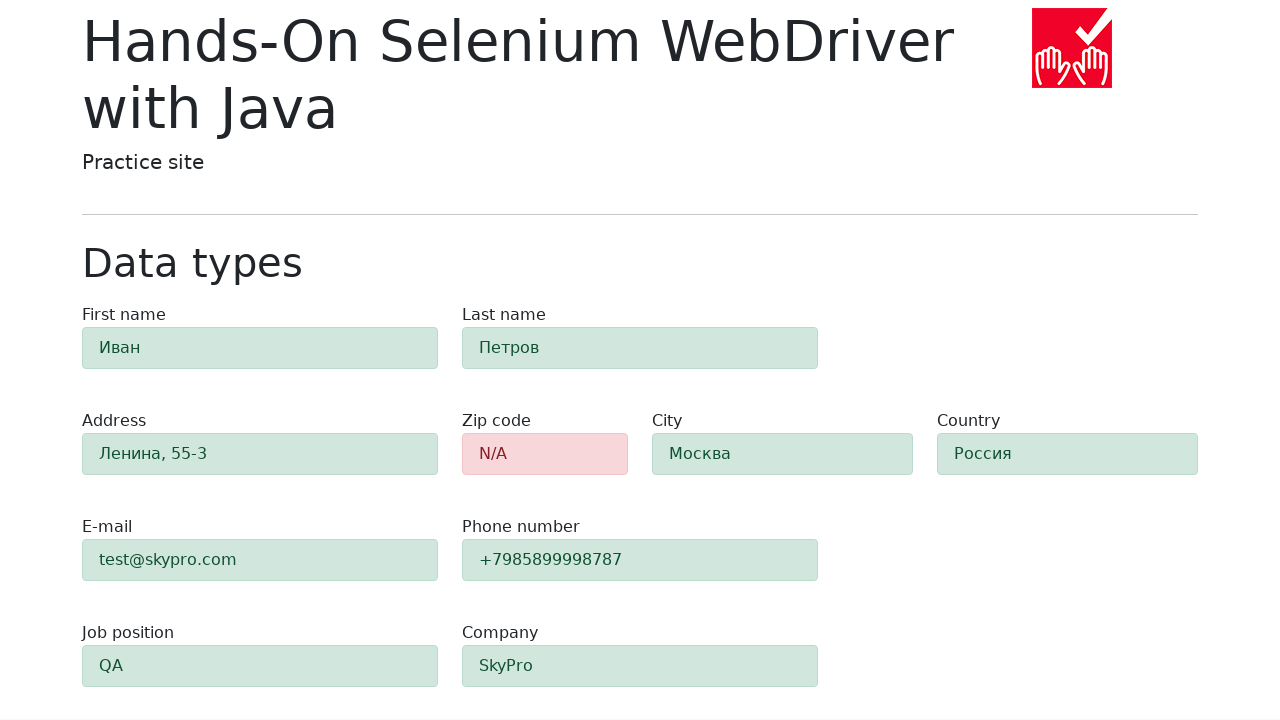

Verified zip-code field shows error (alert-danger) as expected
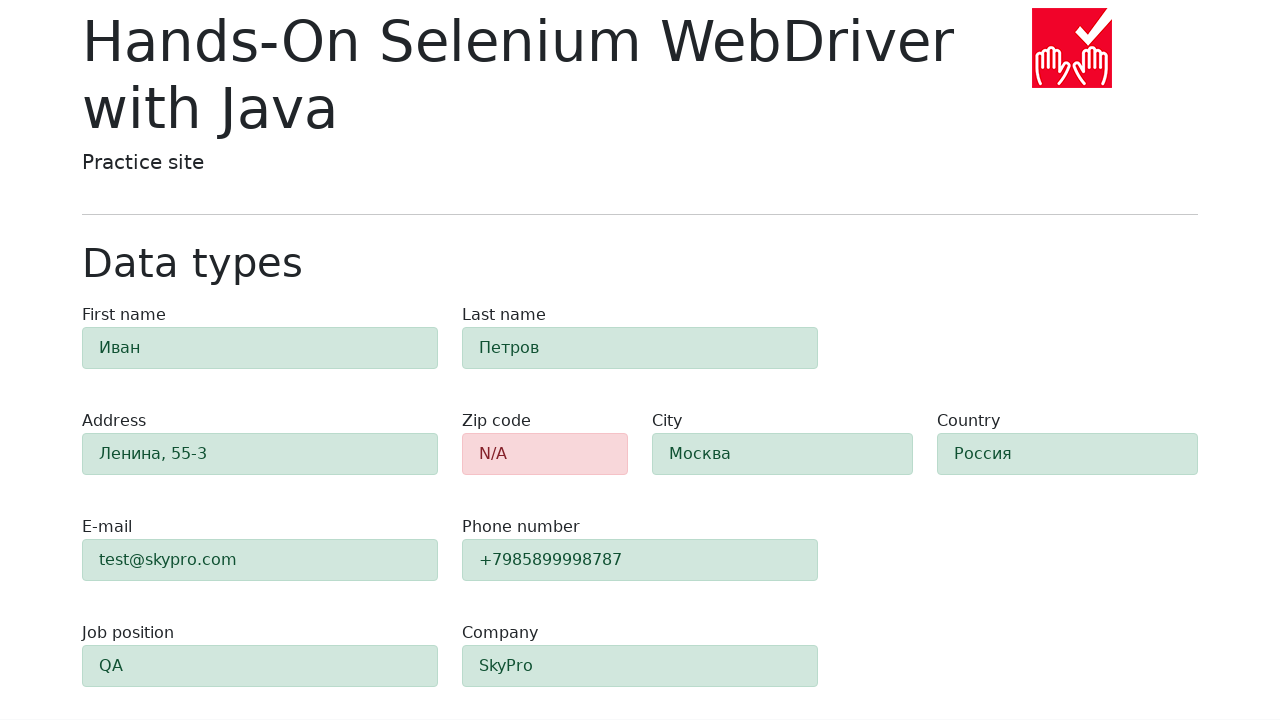

Verified first name field shows success (alert-success)
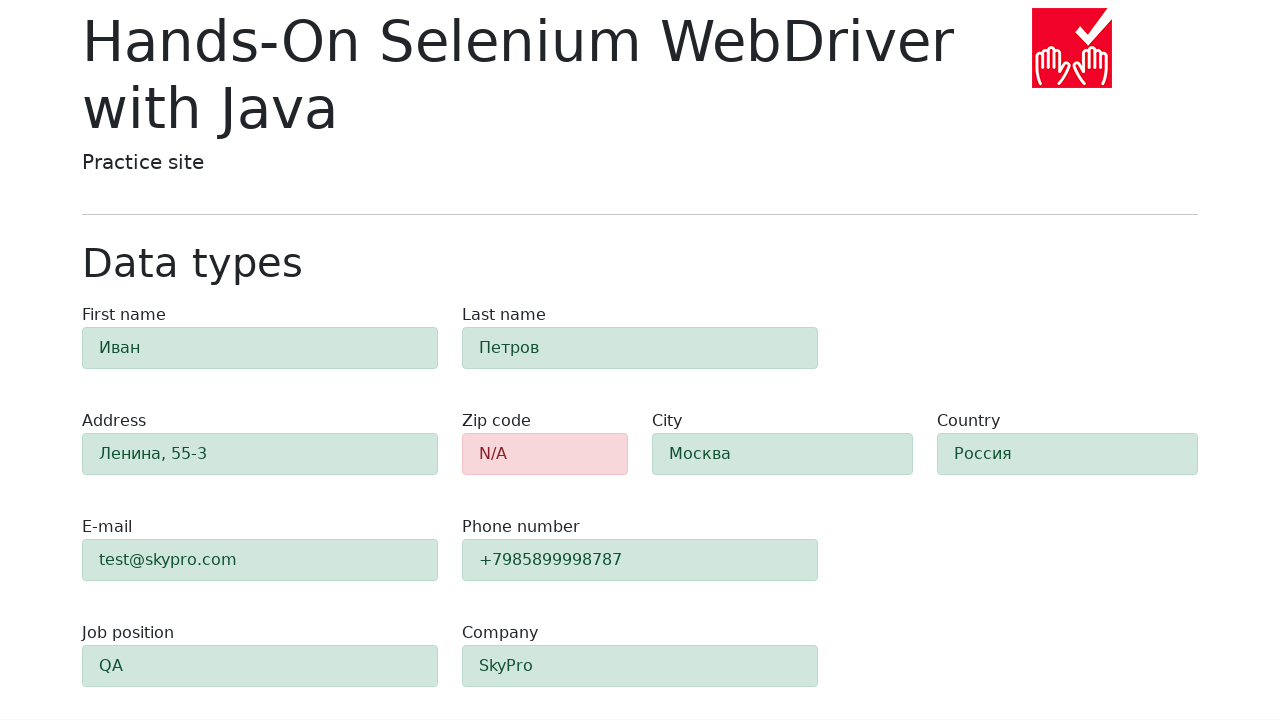

Verified last name field shows success (alert-success)
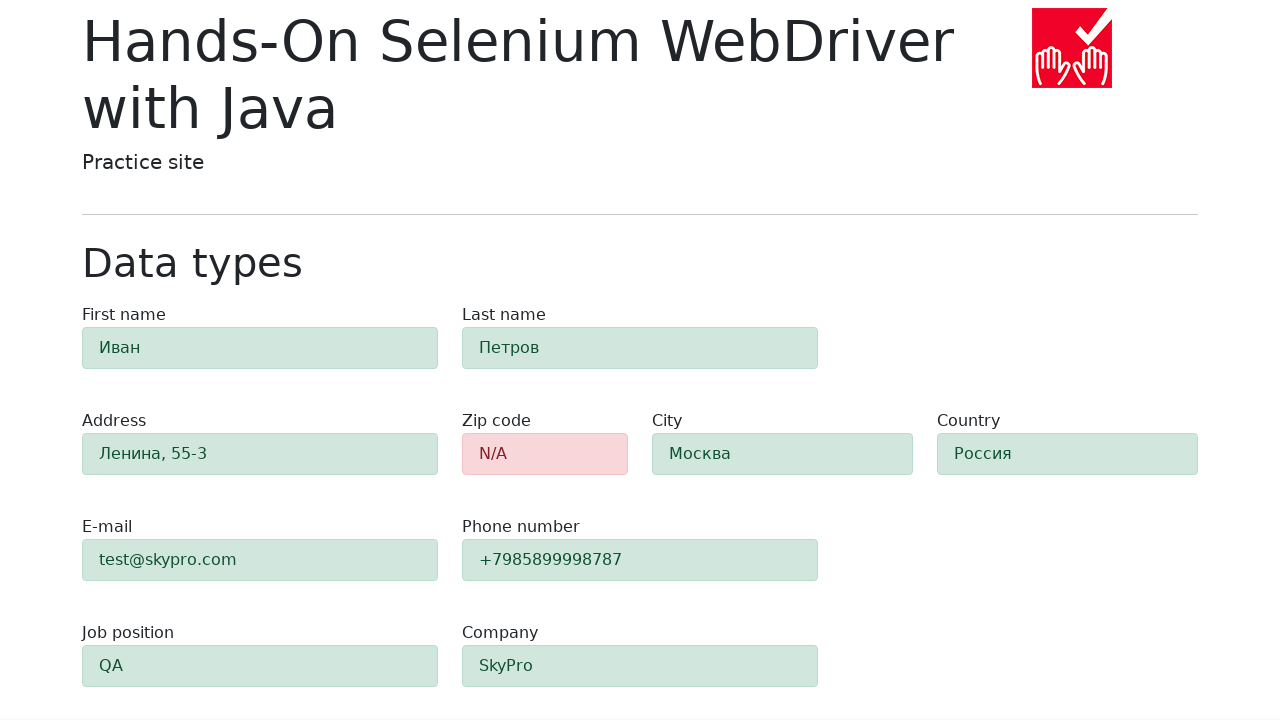

Verified address field shows success (alert-success)
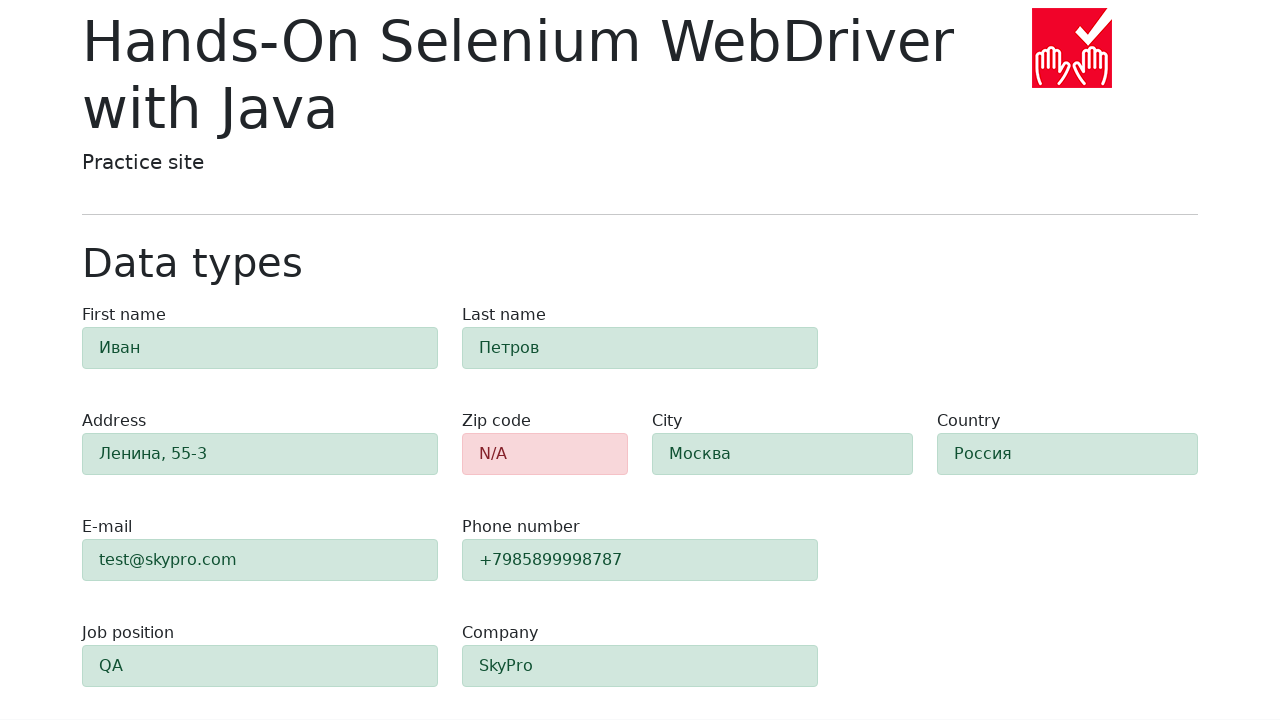

Verified email field shows success (alert-success)
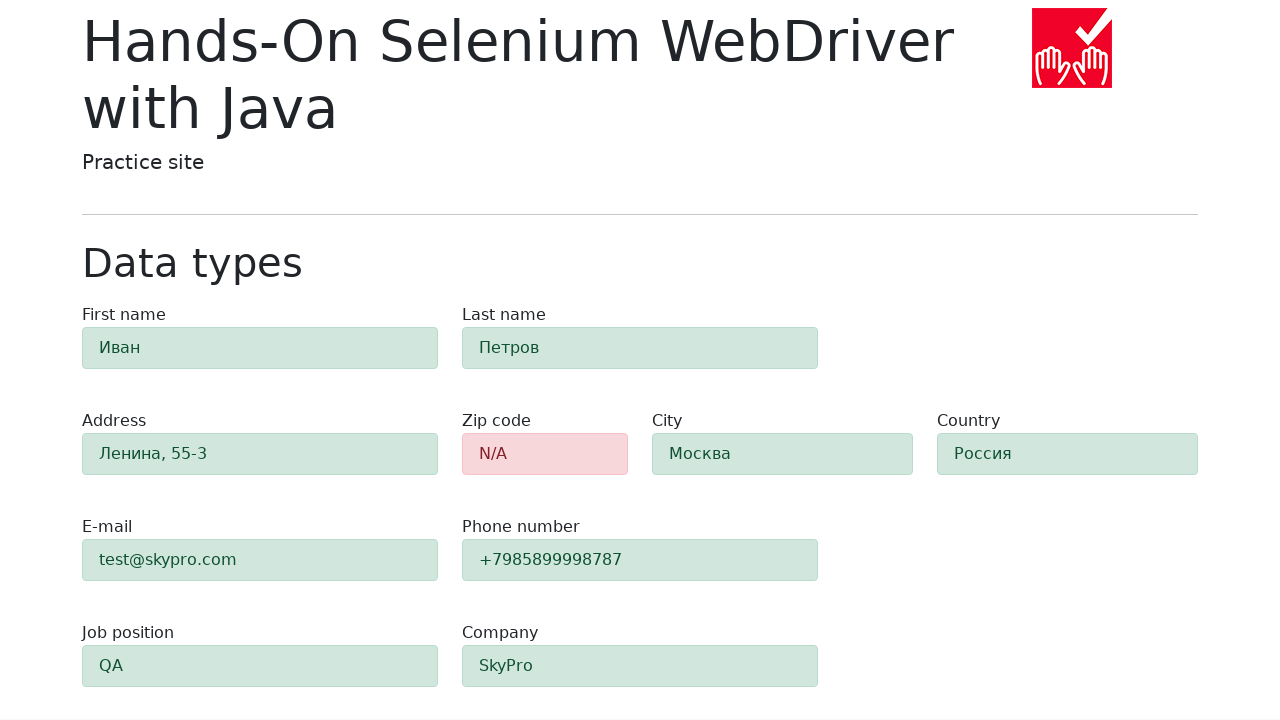

Verified phone field shows success (alert-success)
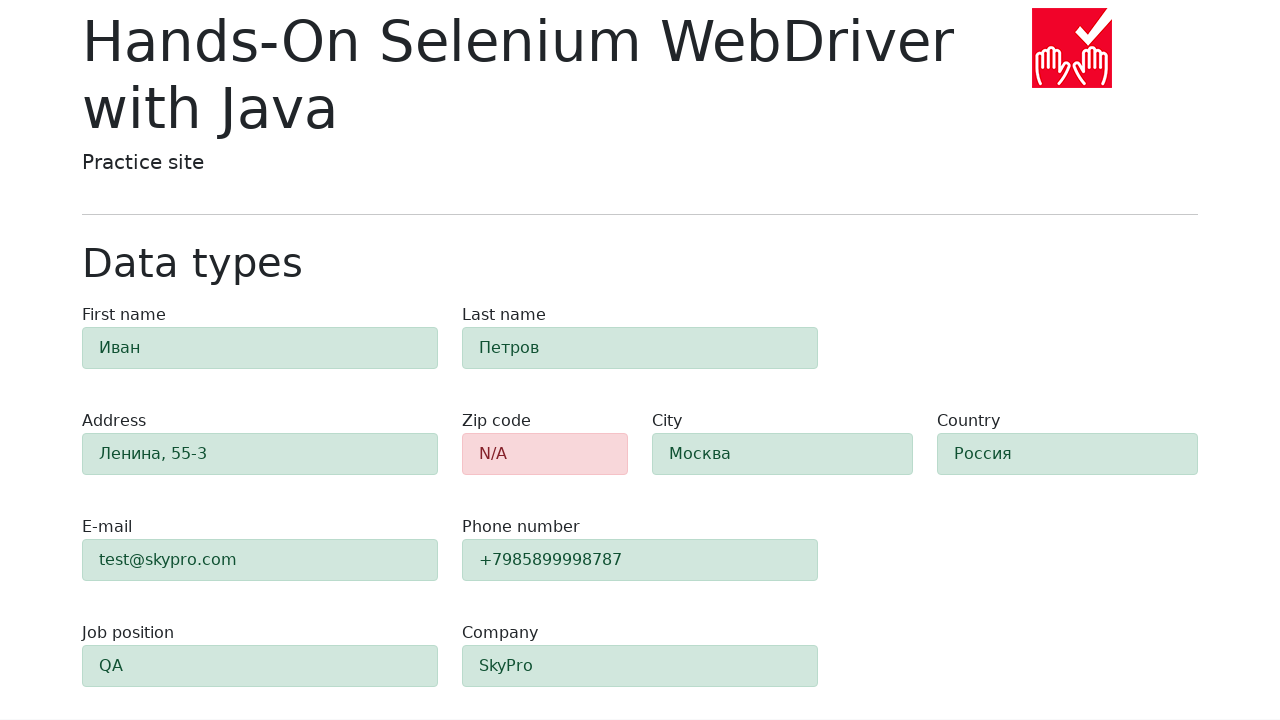

Verified city field shows success (alert-success)
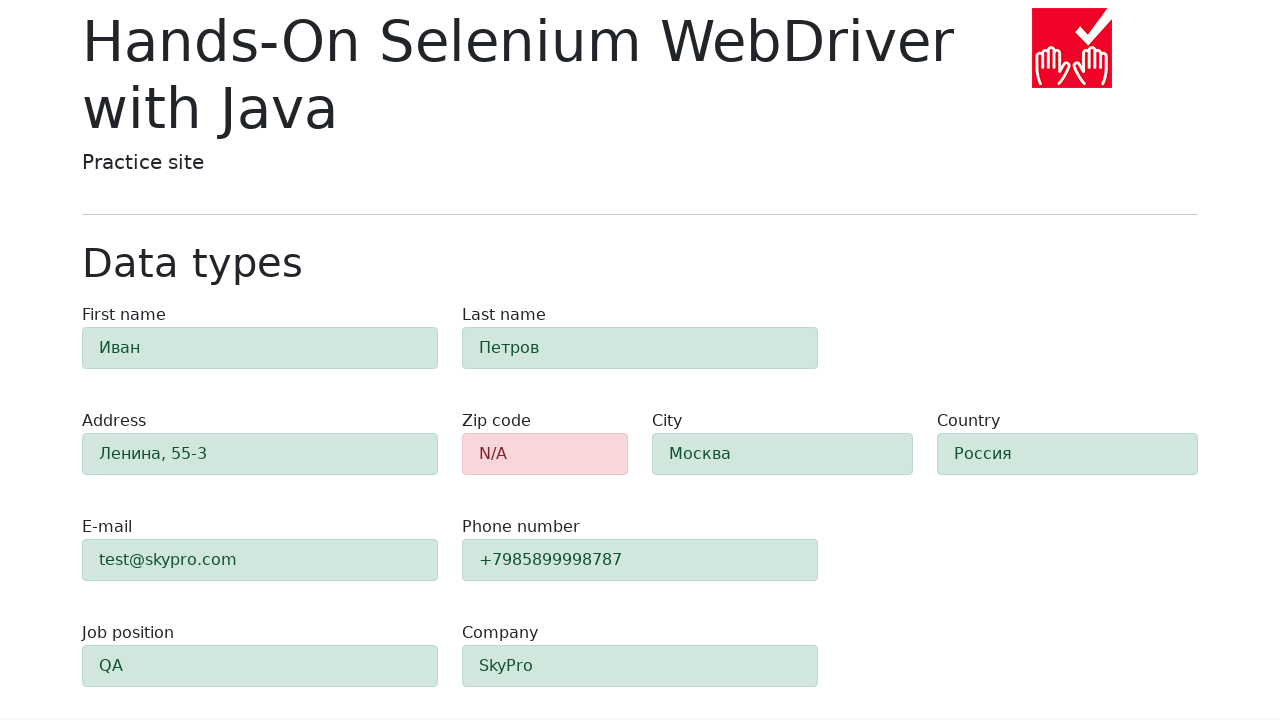

Verified country field shows success (alert-success)
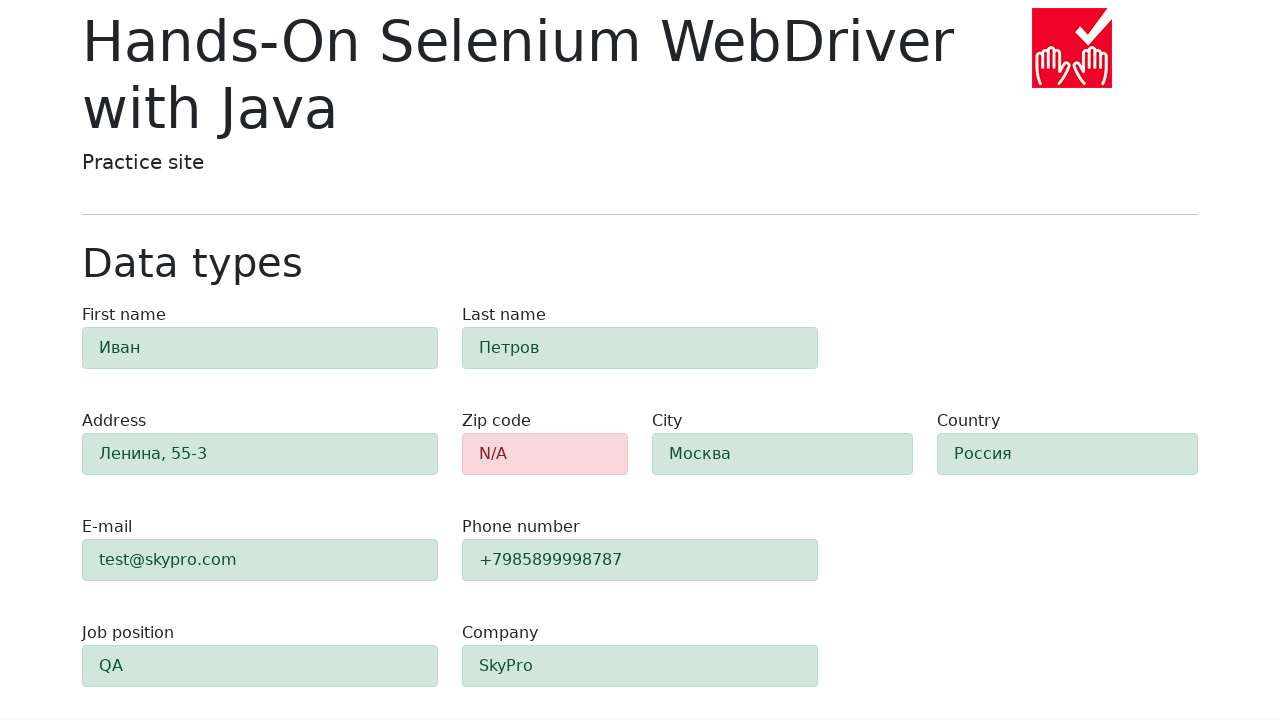

Verified job position field shows success (alert-success)
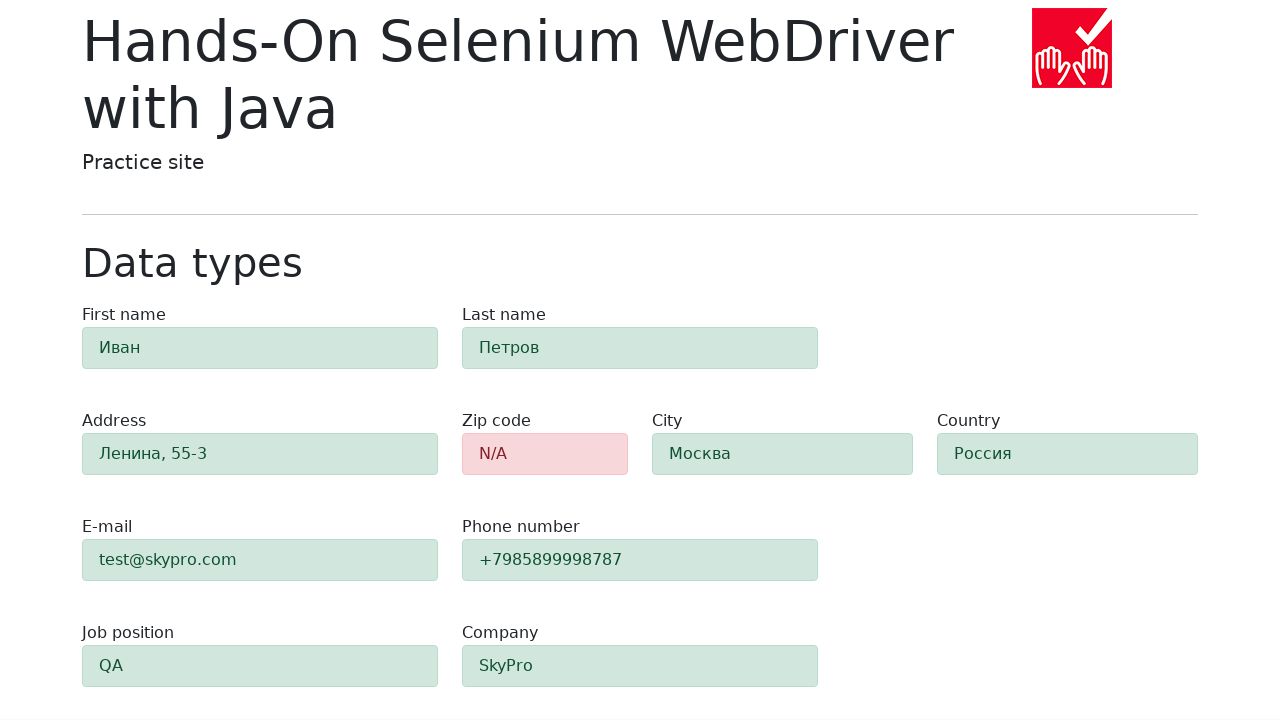

Verified company field shows success (alert-success)
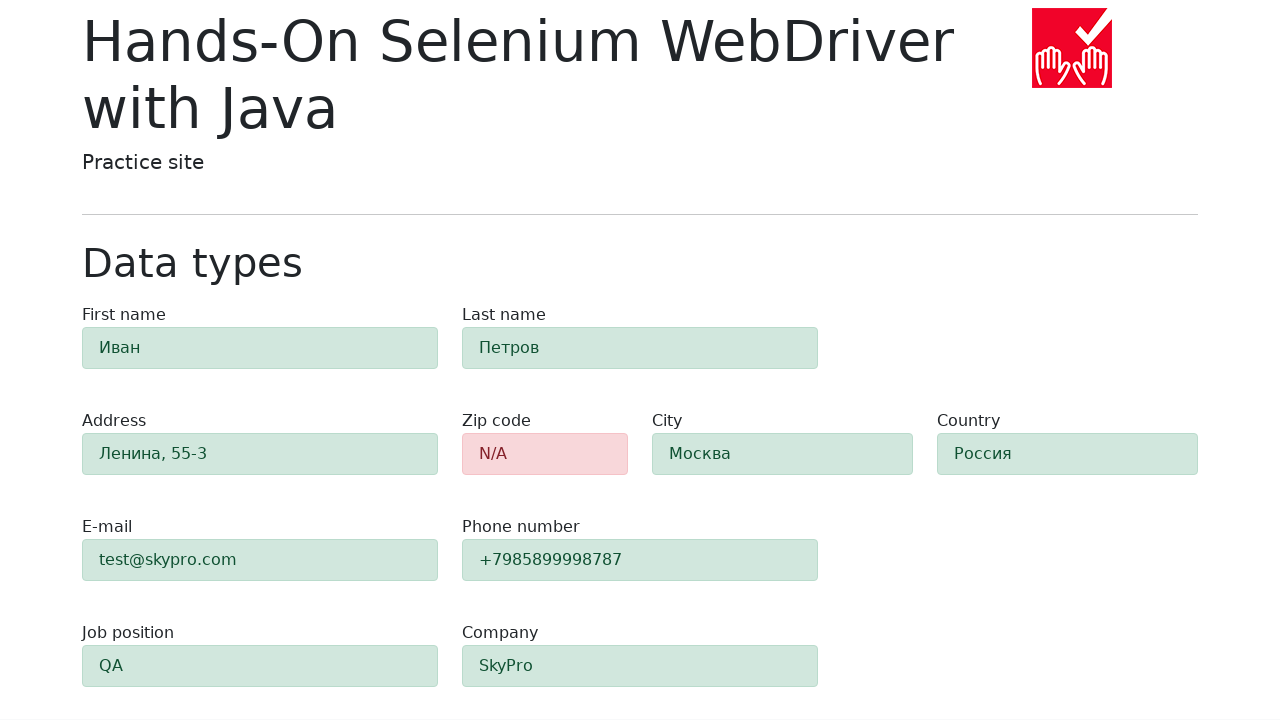

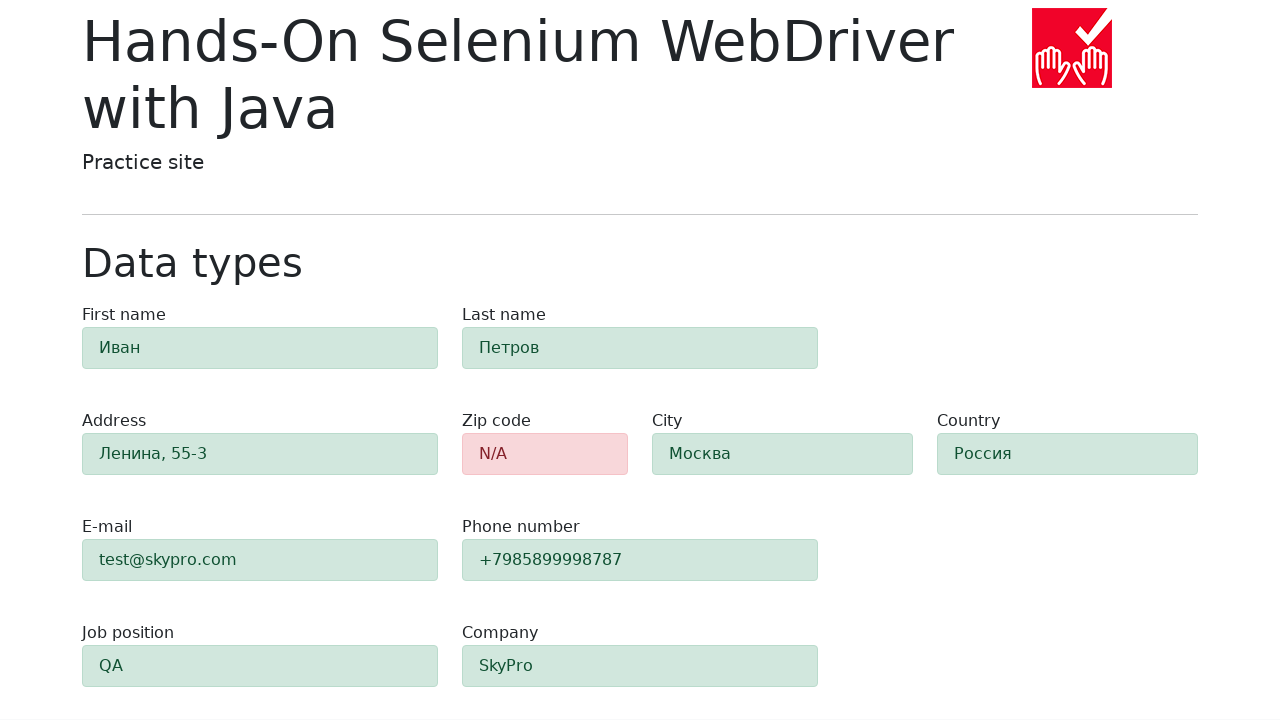